Tests registration form validation by submitting an invalid email format and verifying error message appears

Starting URL: http://practice.automationtesting.in/

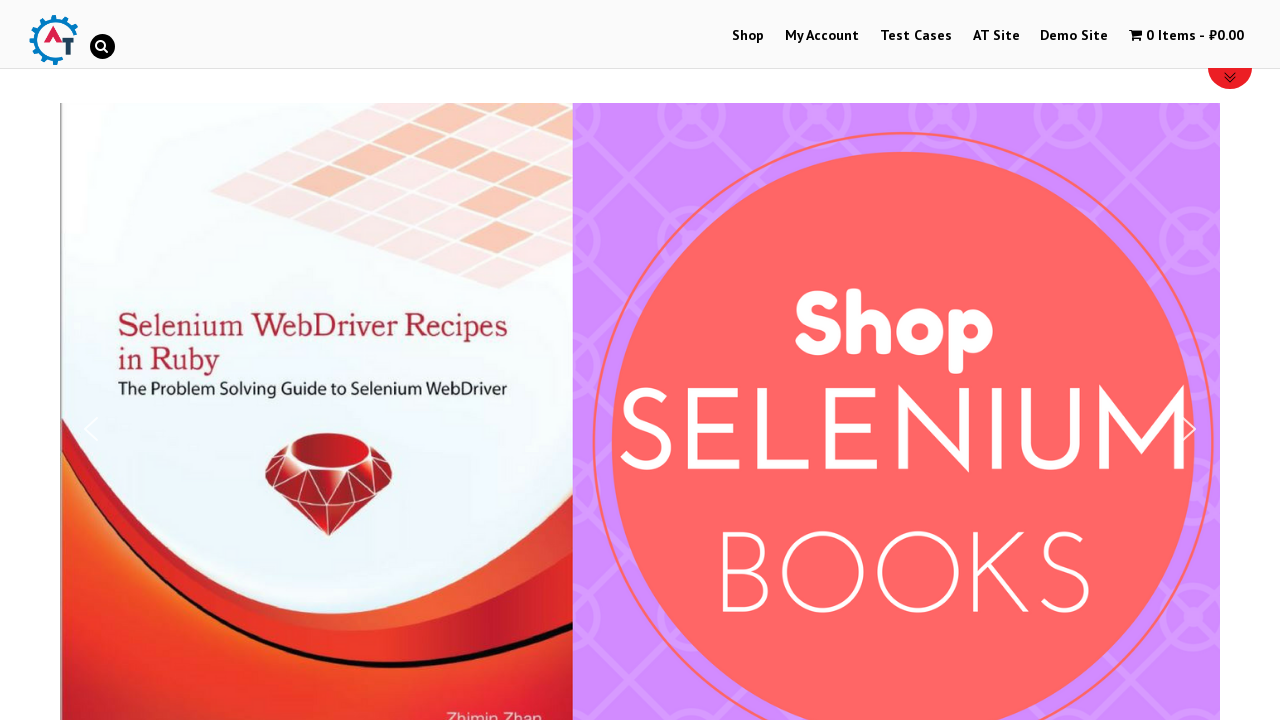

Clicked on My Account link at (822, 36) on text=My Account
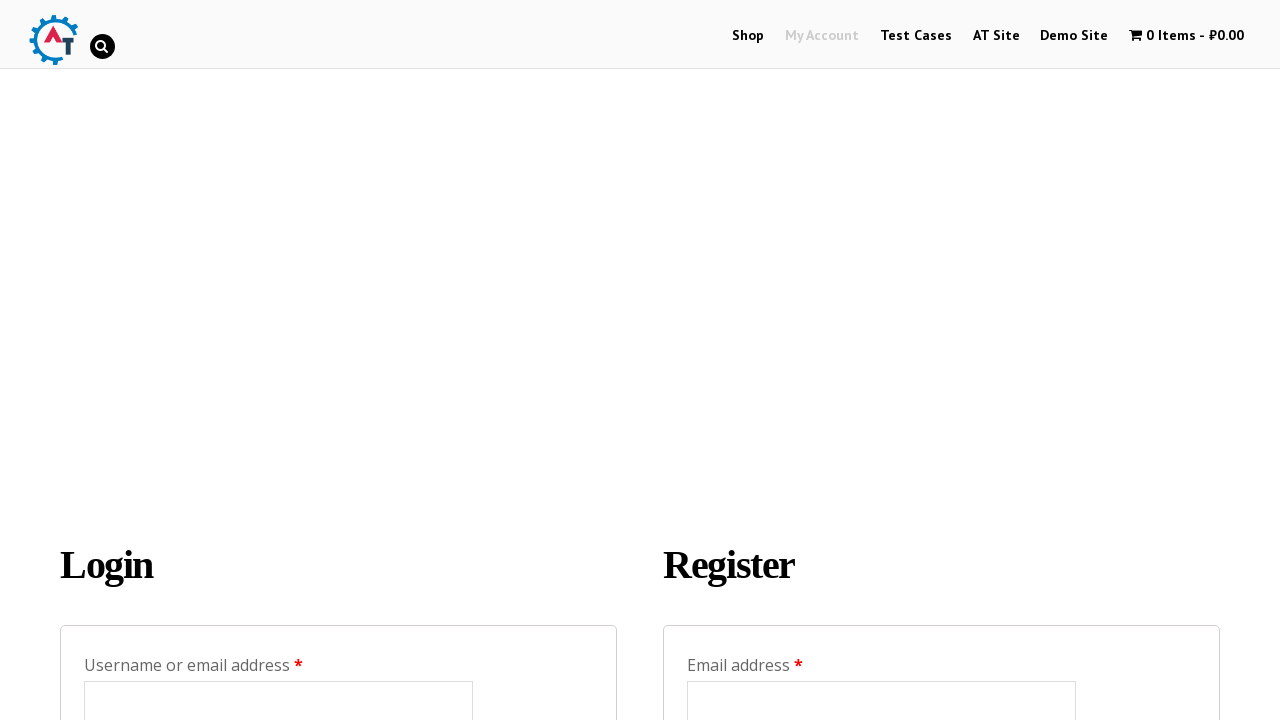

Registration form loaded and email field is visible
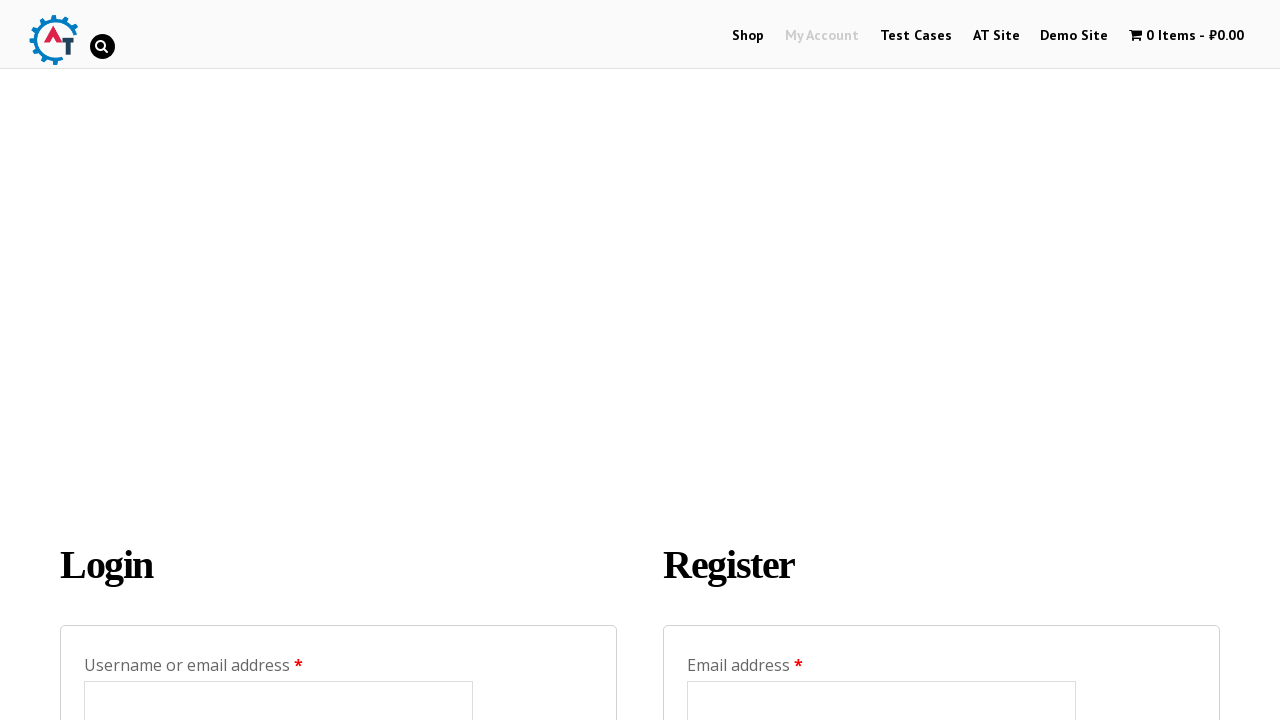

Filled email field with invalid email format 'invalidemailformat@badformat' on #reg_email
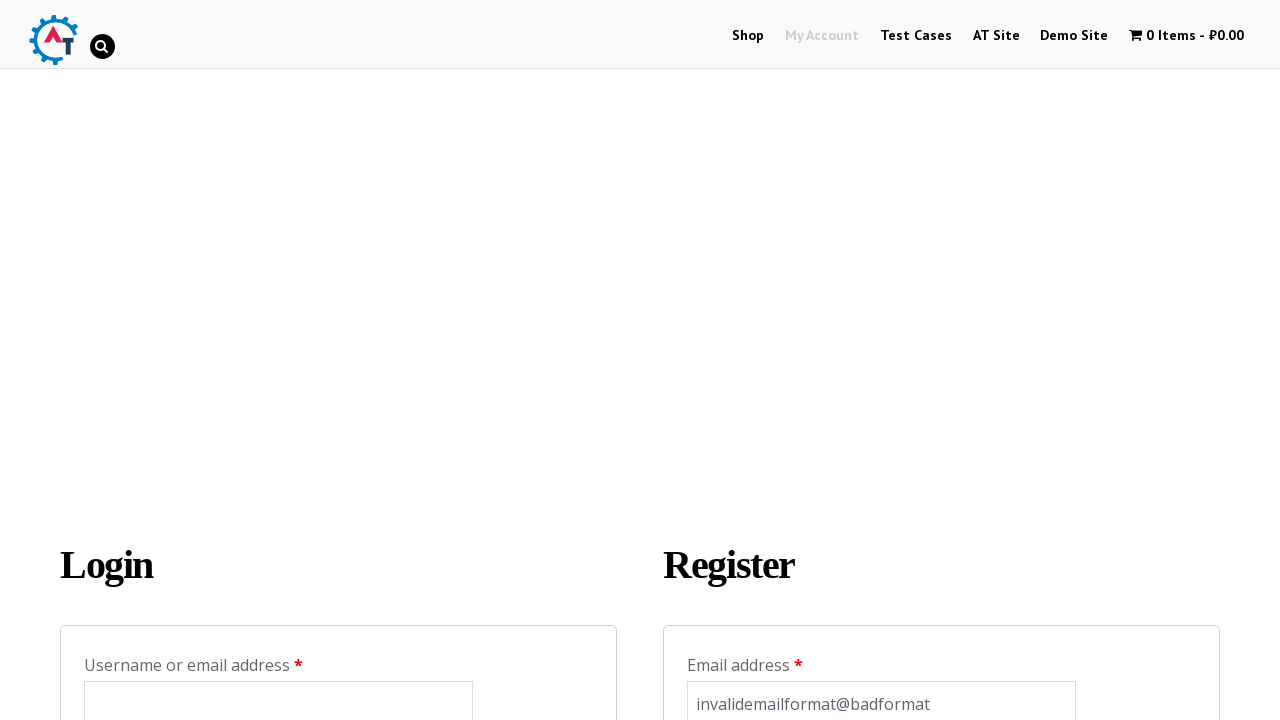

Filled password field with 'TestPassword789' on #reg_password
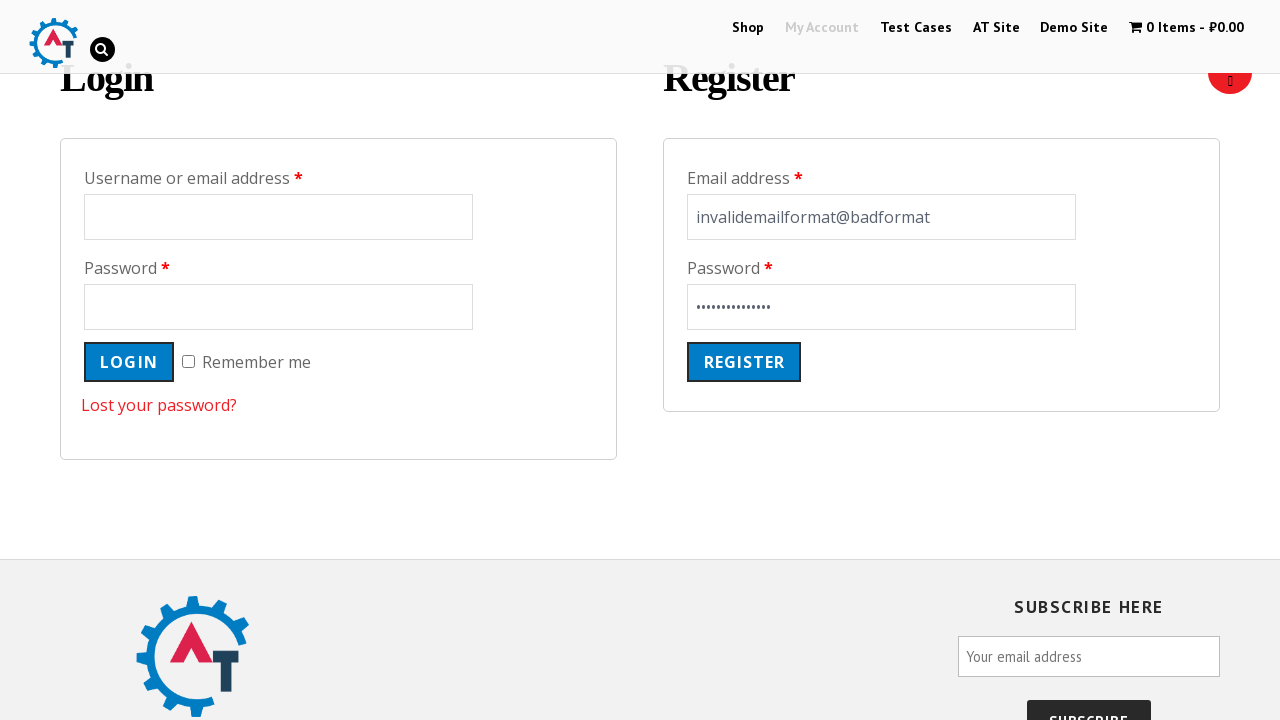

Clicked register button to submit form with invalid email at (744, 362) on input.woocommerce-Button[name='register'][value='Register']
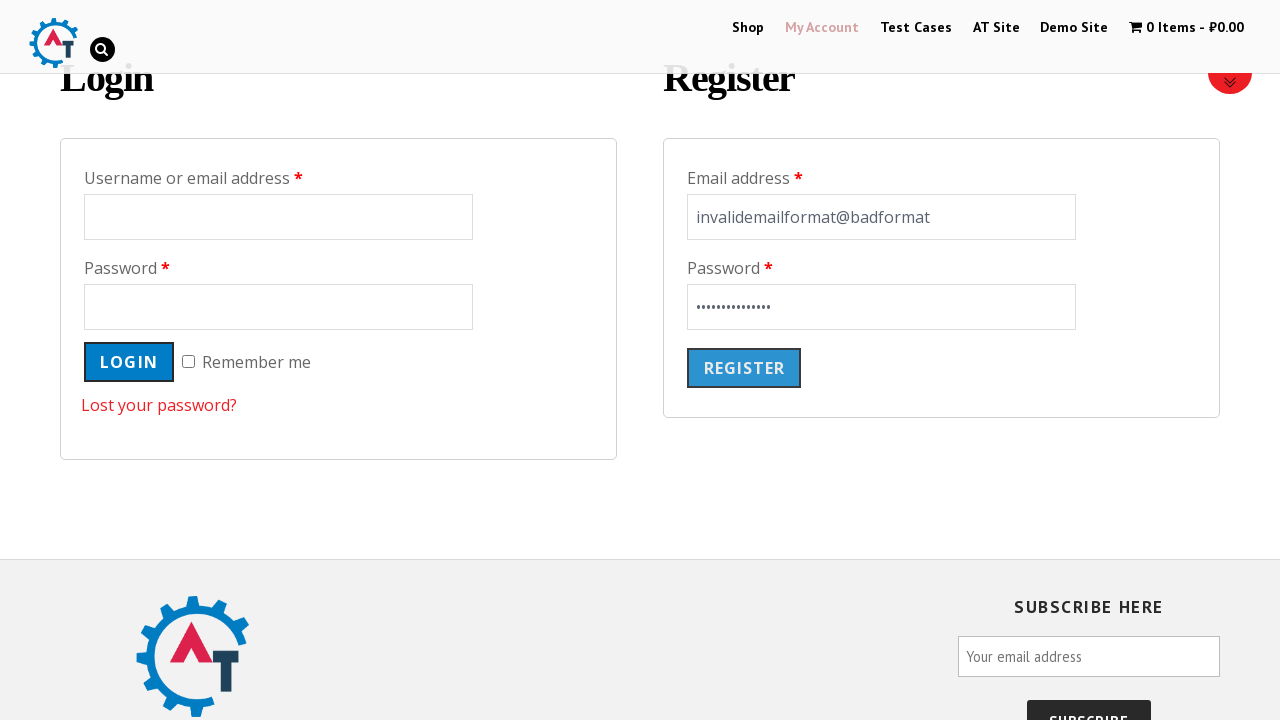

Waited 2 seconds for error message to appear
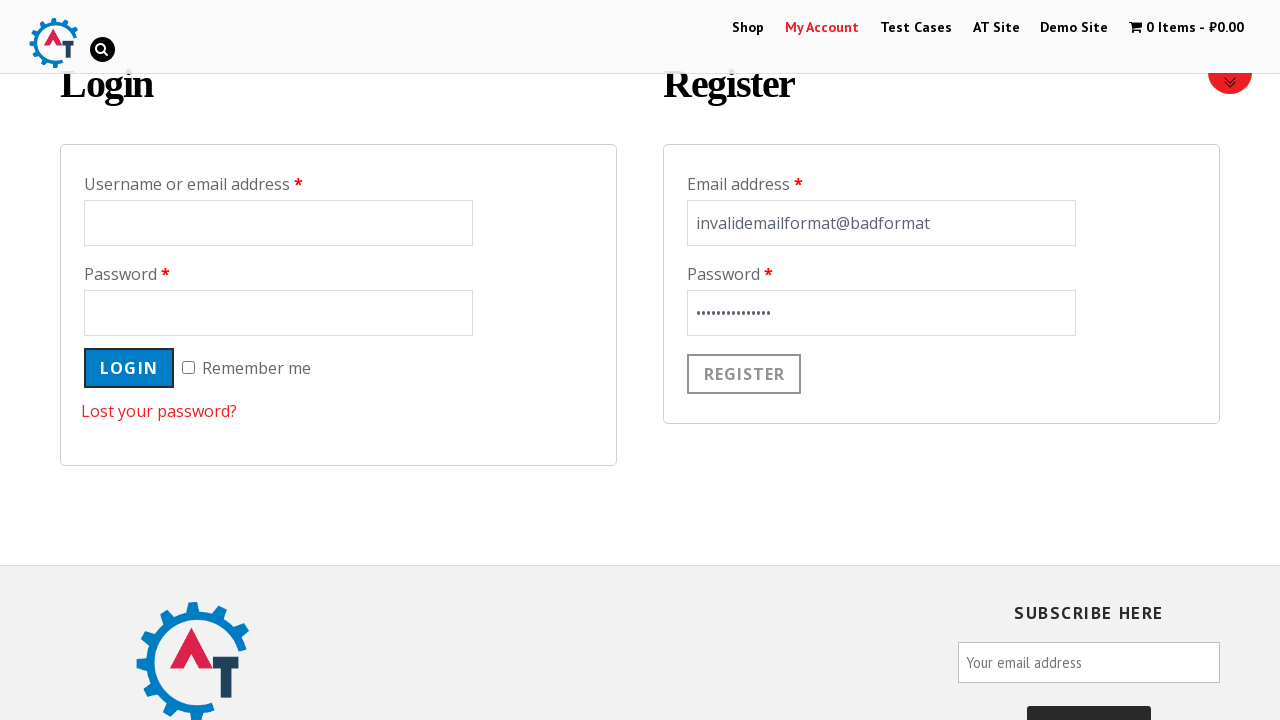

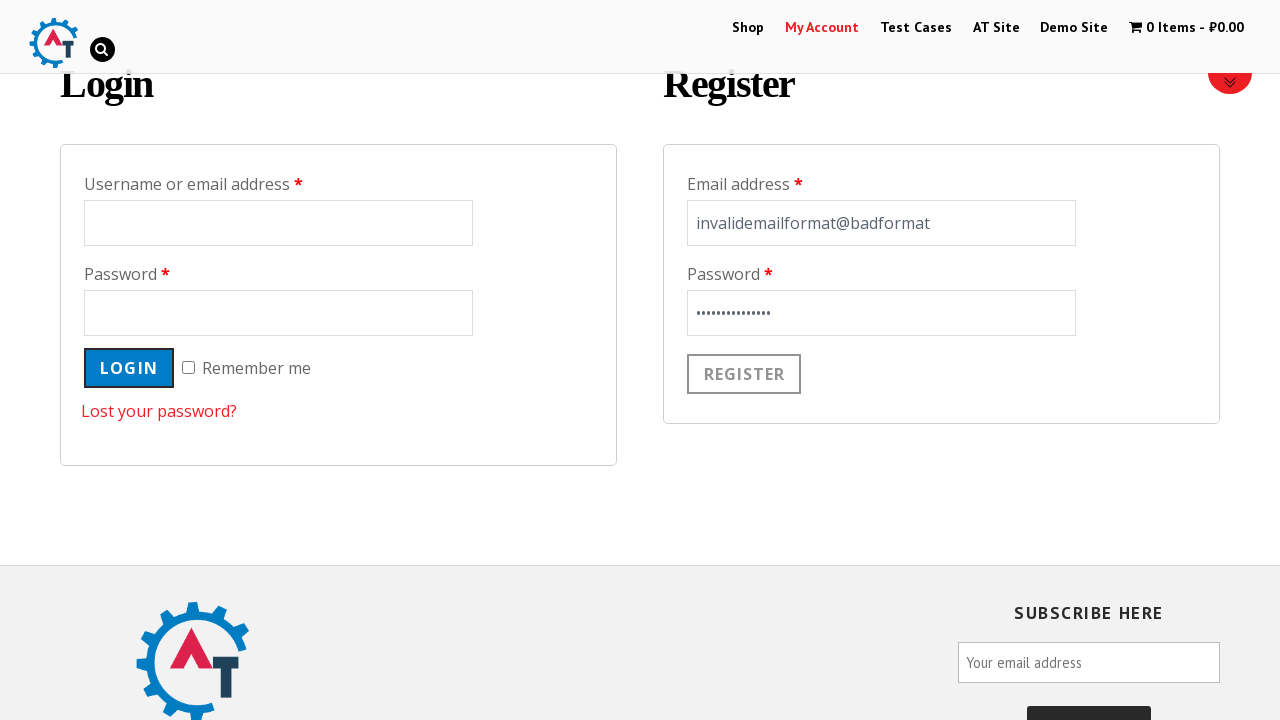